Tests a sample application form by filling username and password fields and clicking login button to verify welcome message

Starting URL: http://www.uitestingplayground.com/sampleapp

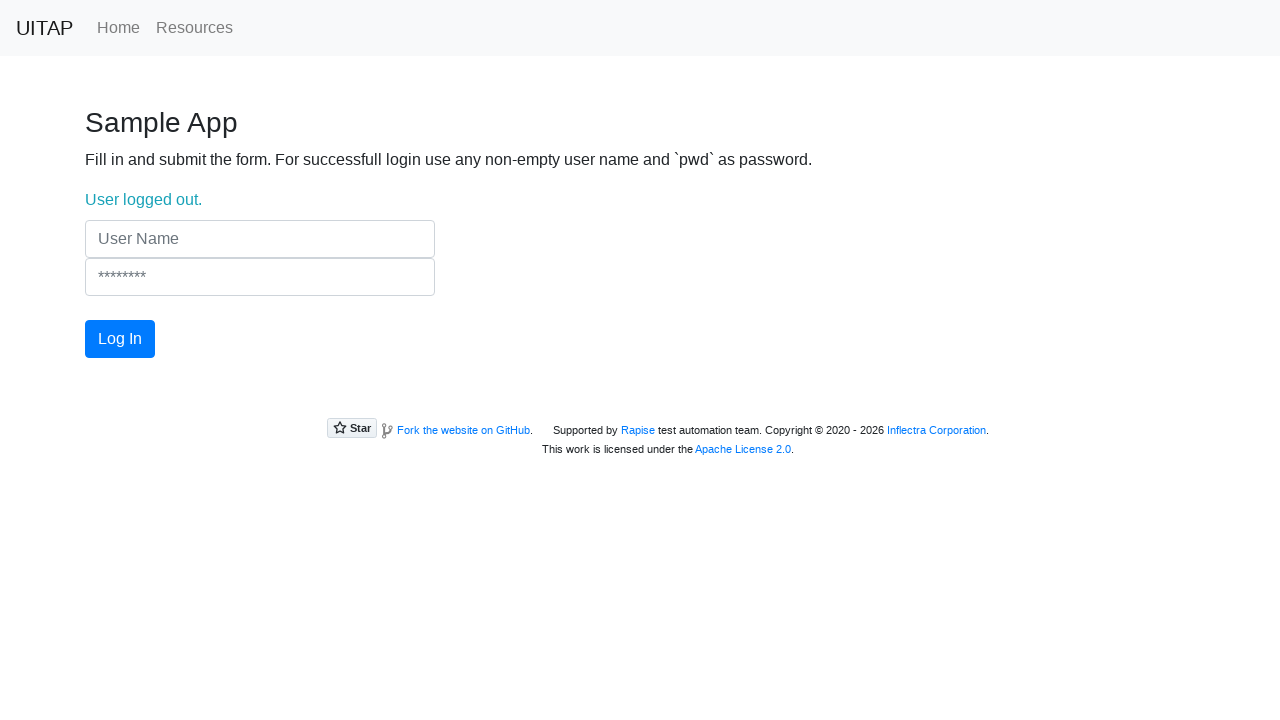

Filled username field with 'Nikita' on input[name='UserName']
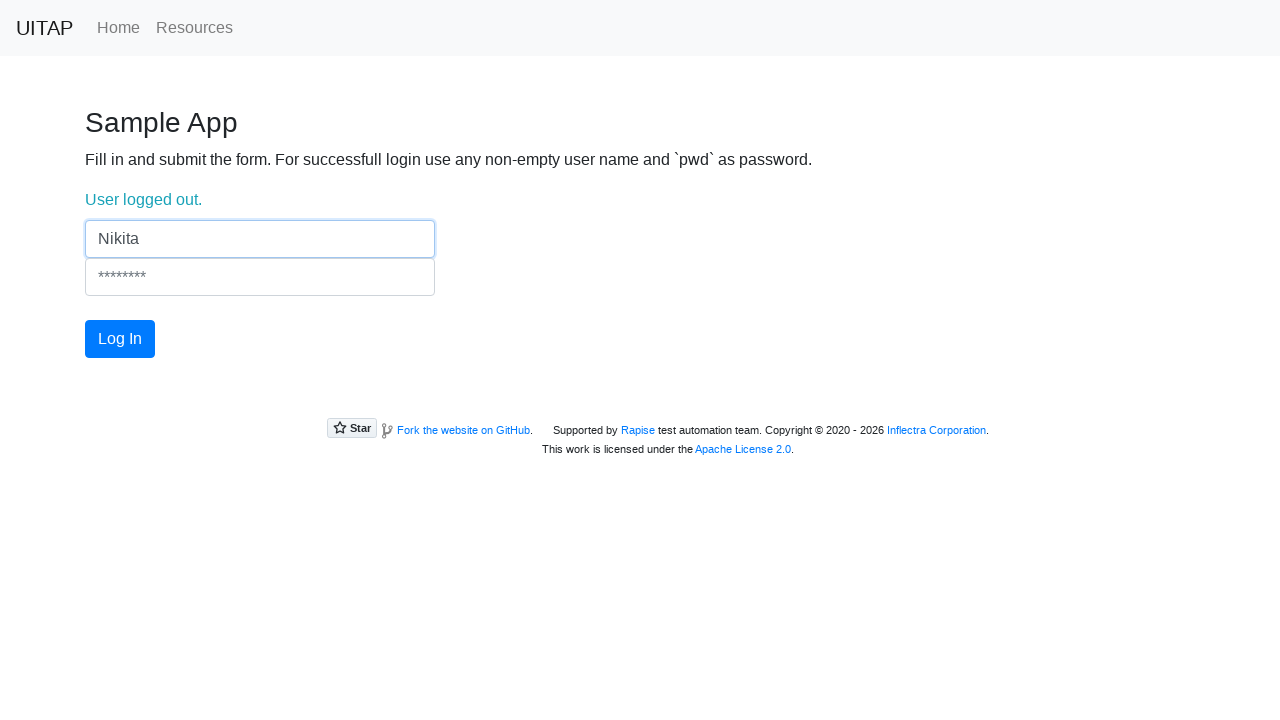

Filled password field with 'pwd' on input[name='Password']
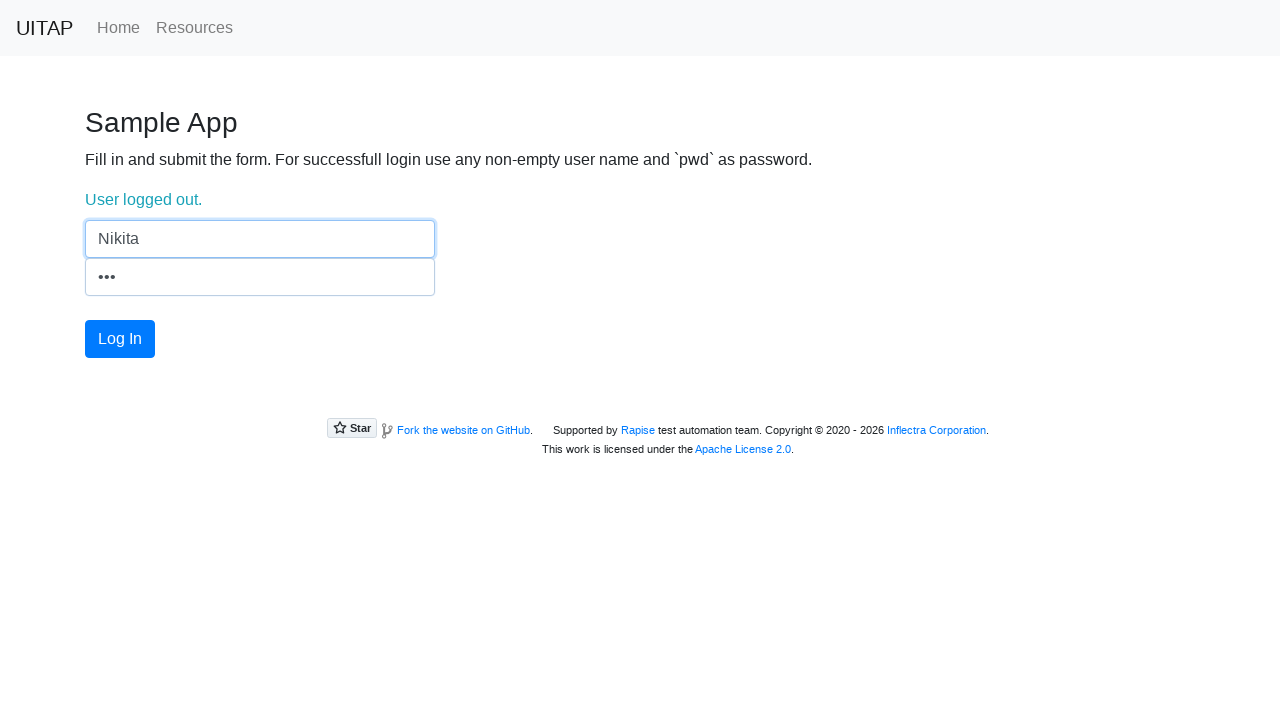

Clicked login button at (120, 339) on #login
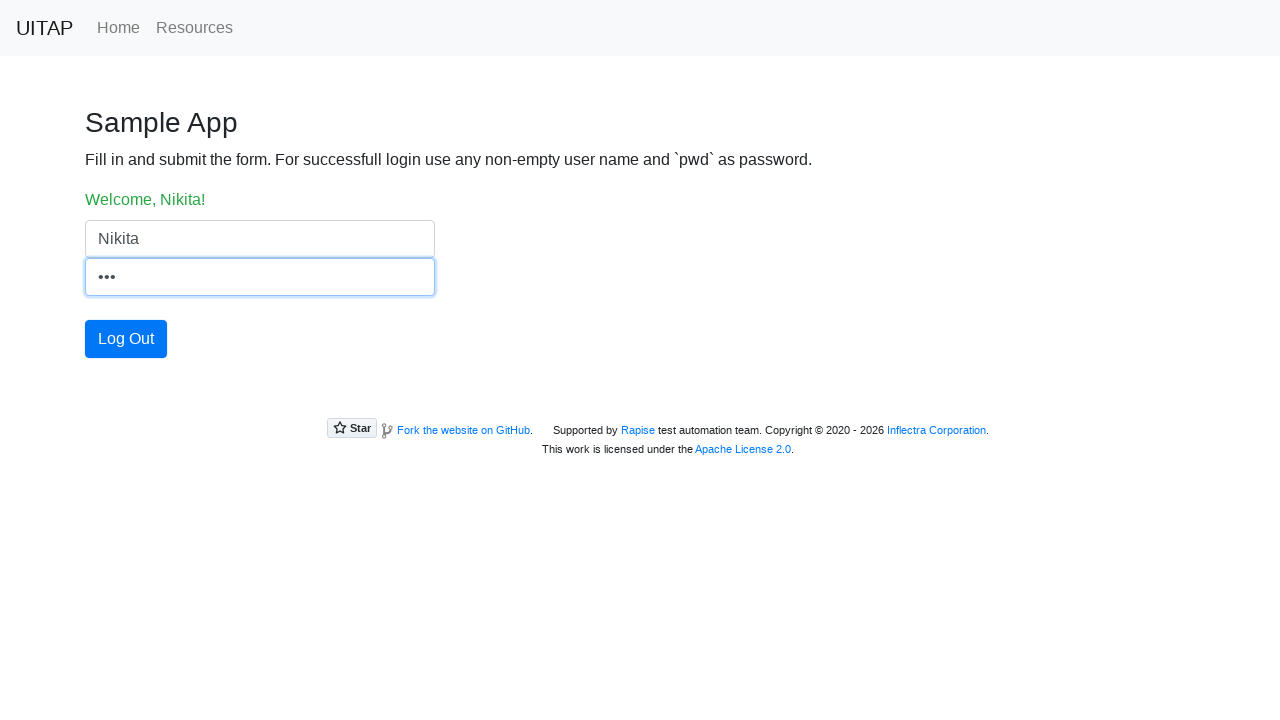

Welcome message element loaded
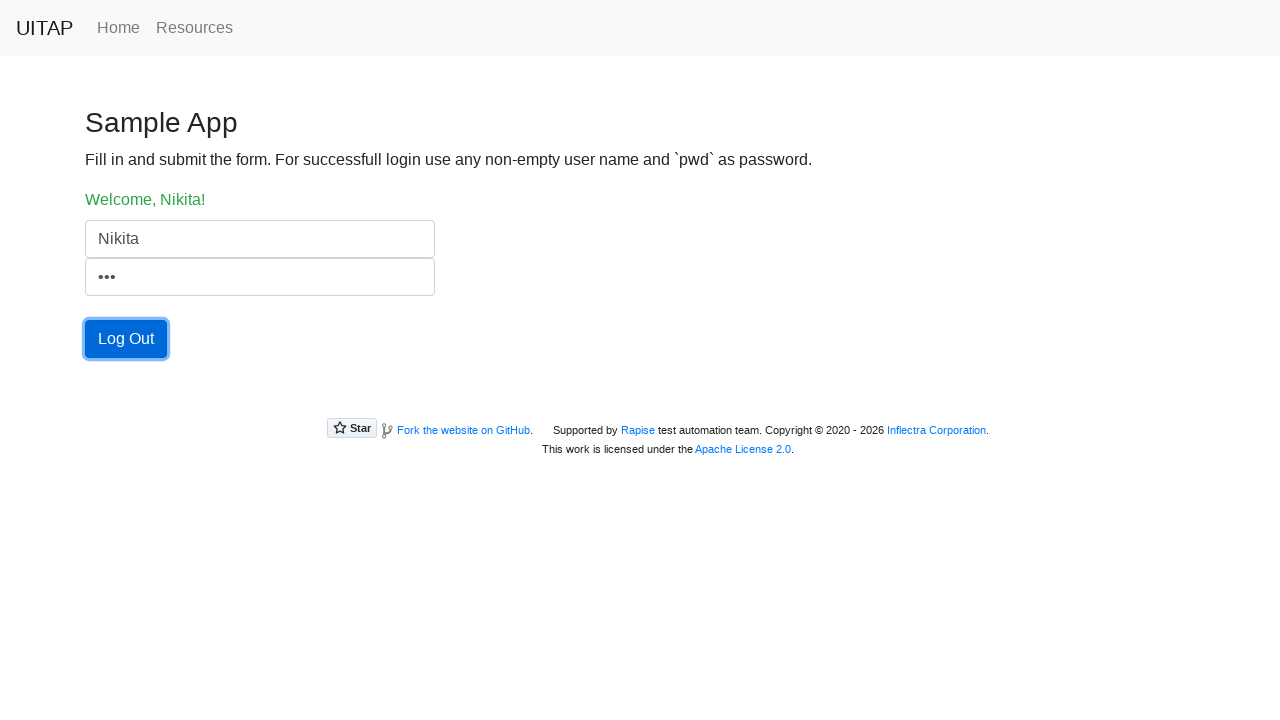

Verified welcome message displays 'Welcome, Nikita!'
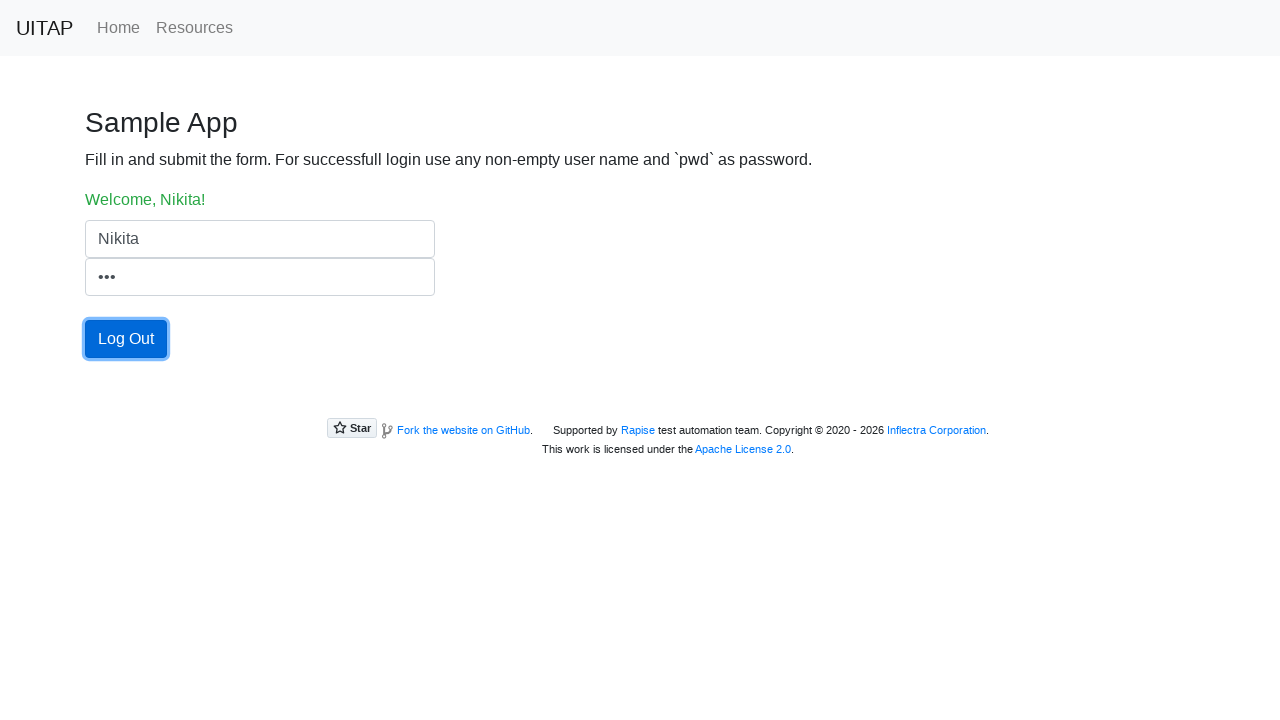

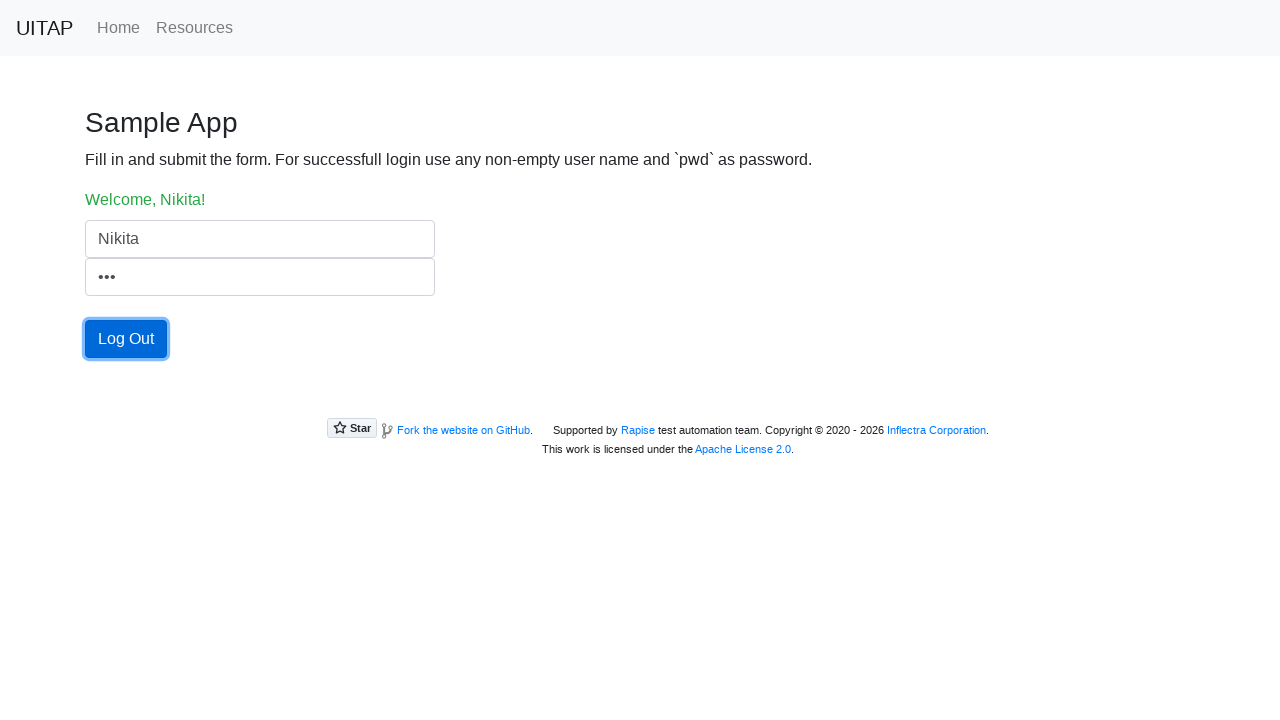